Tests element highlighting functionality by navigating to a large page and visually highlighting a specific element with a red dashed border using JavaScript style manipulation.

Starting URL: http://the-internet.herokuapp.com/large

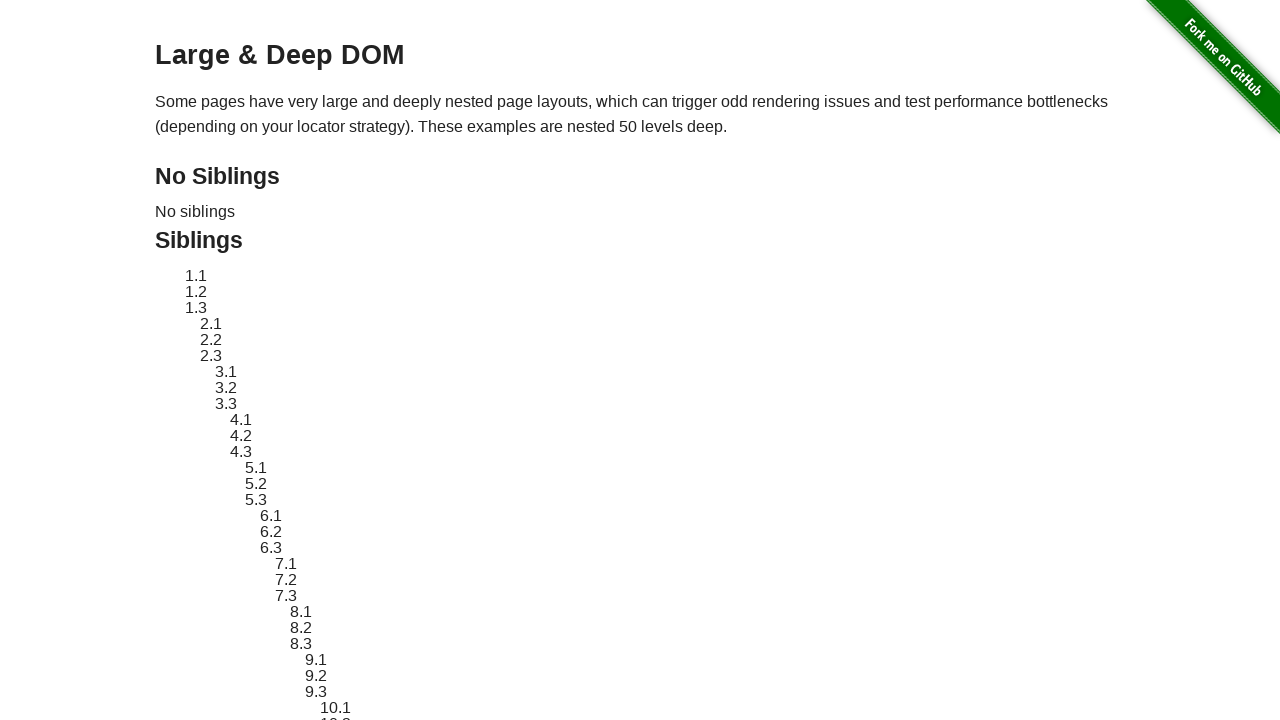

Located target element with id 'sibling-2.3'
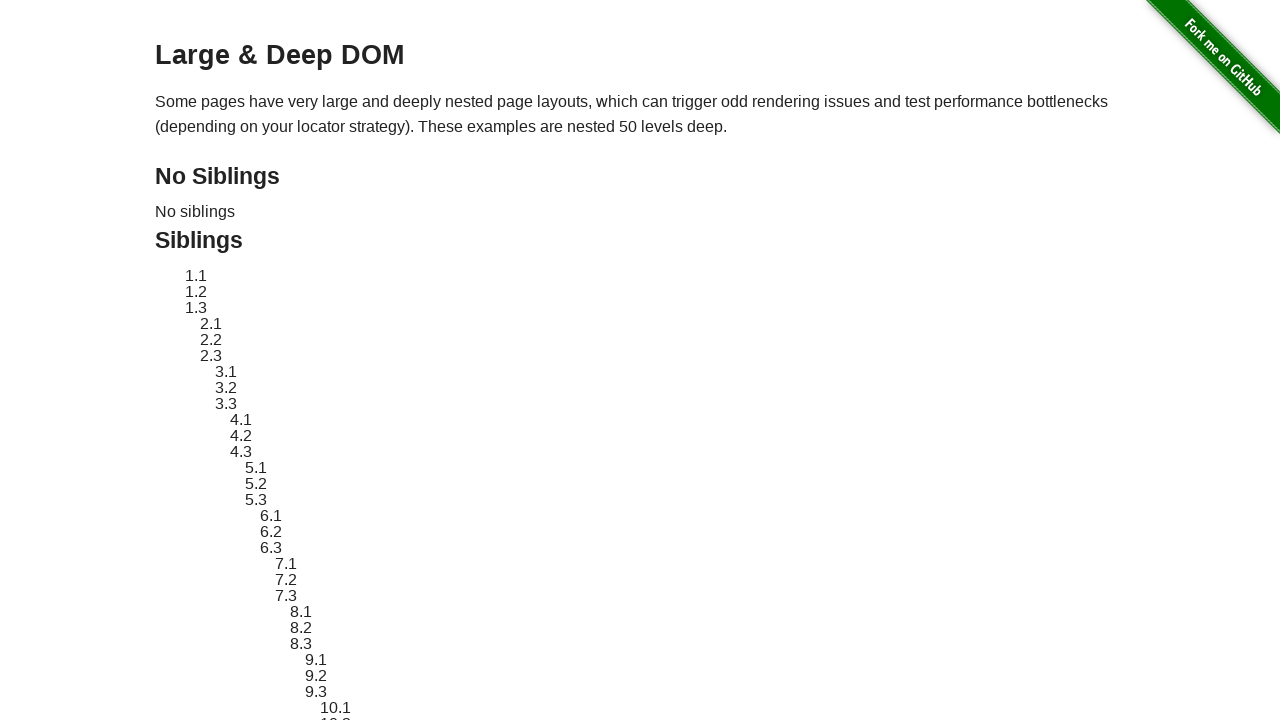

Target element became visible
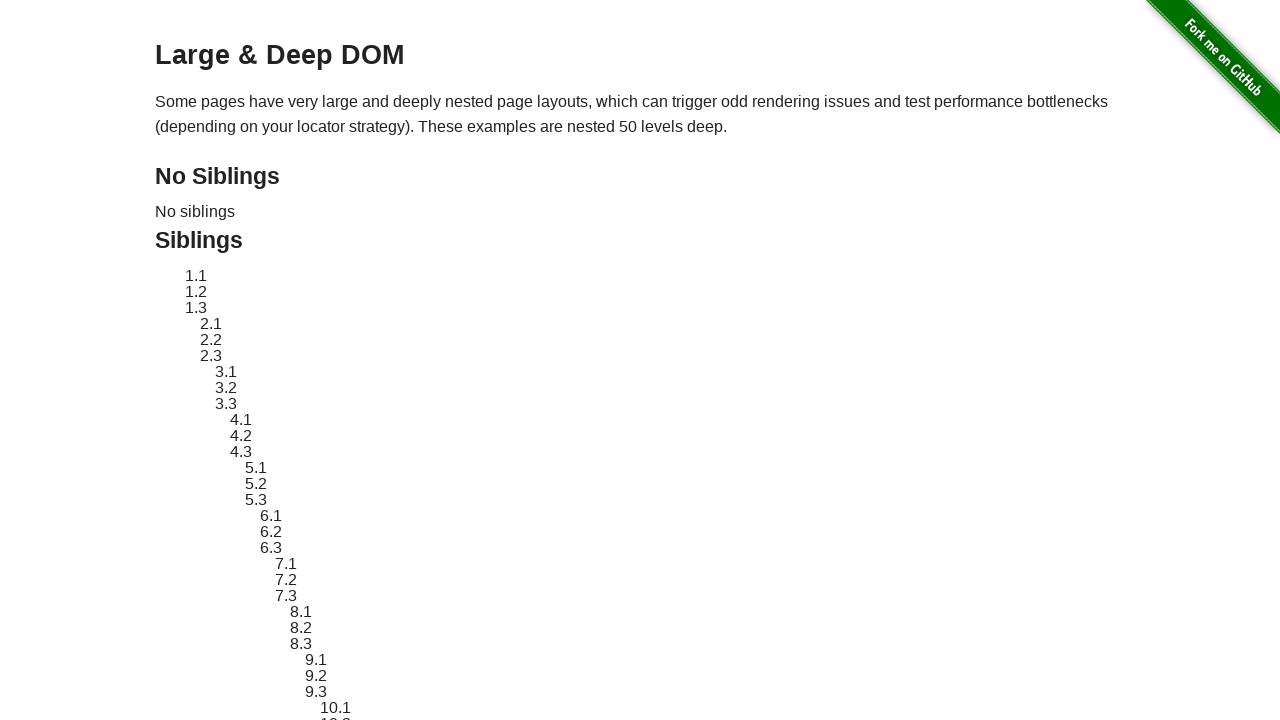

Retrieved original style attribute from element
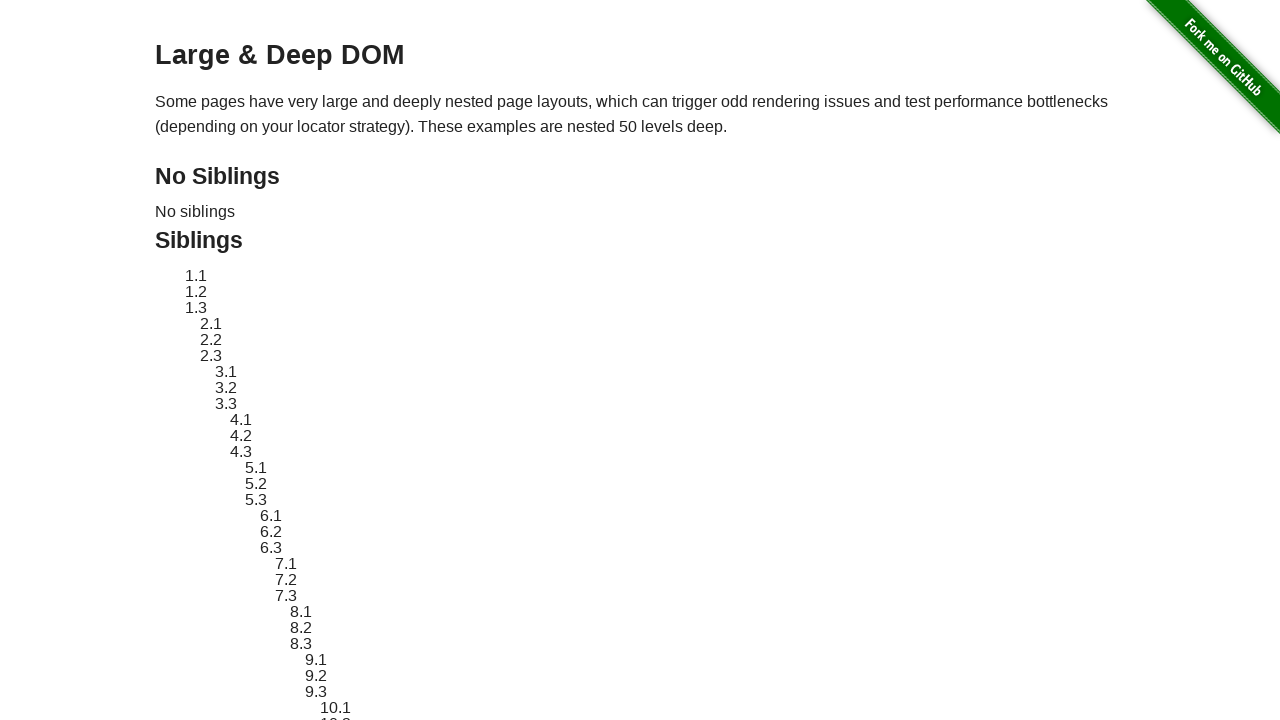

Applied red dashed border highlighting to element
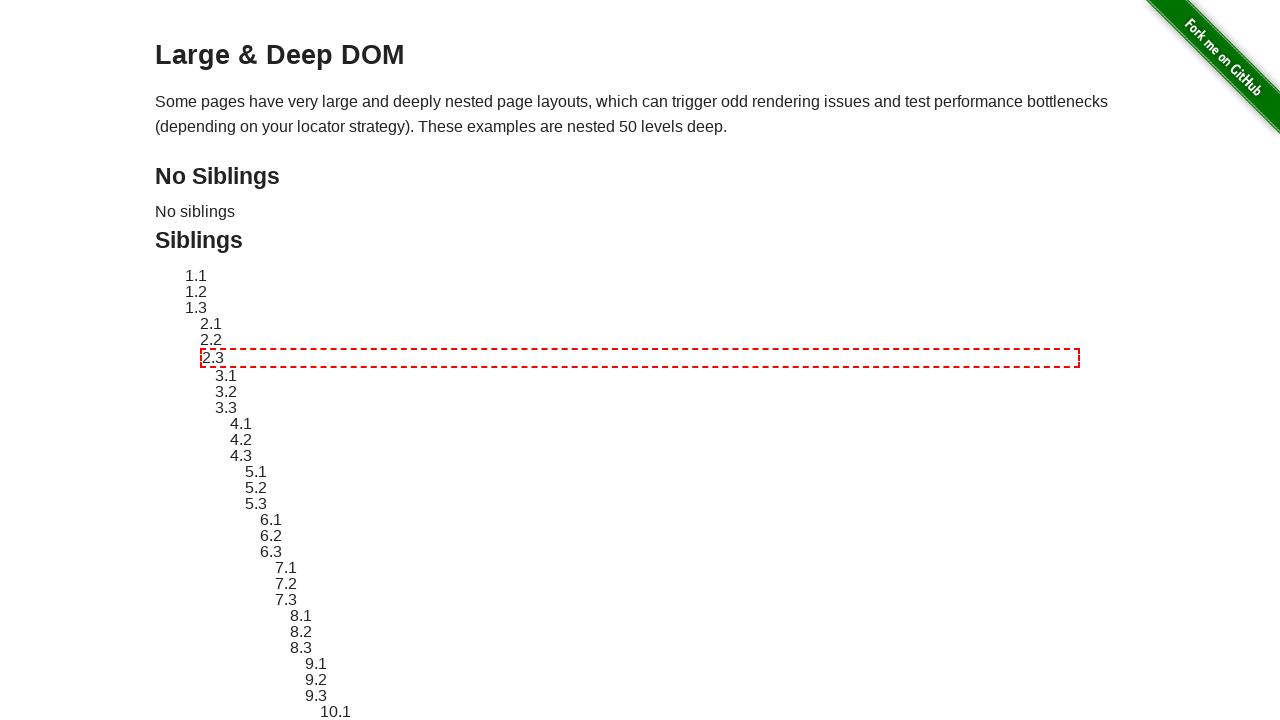

Waited 3 seconds to visually observe the highlighted element
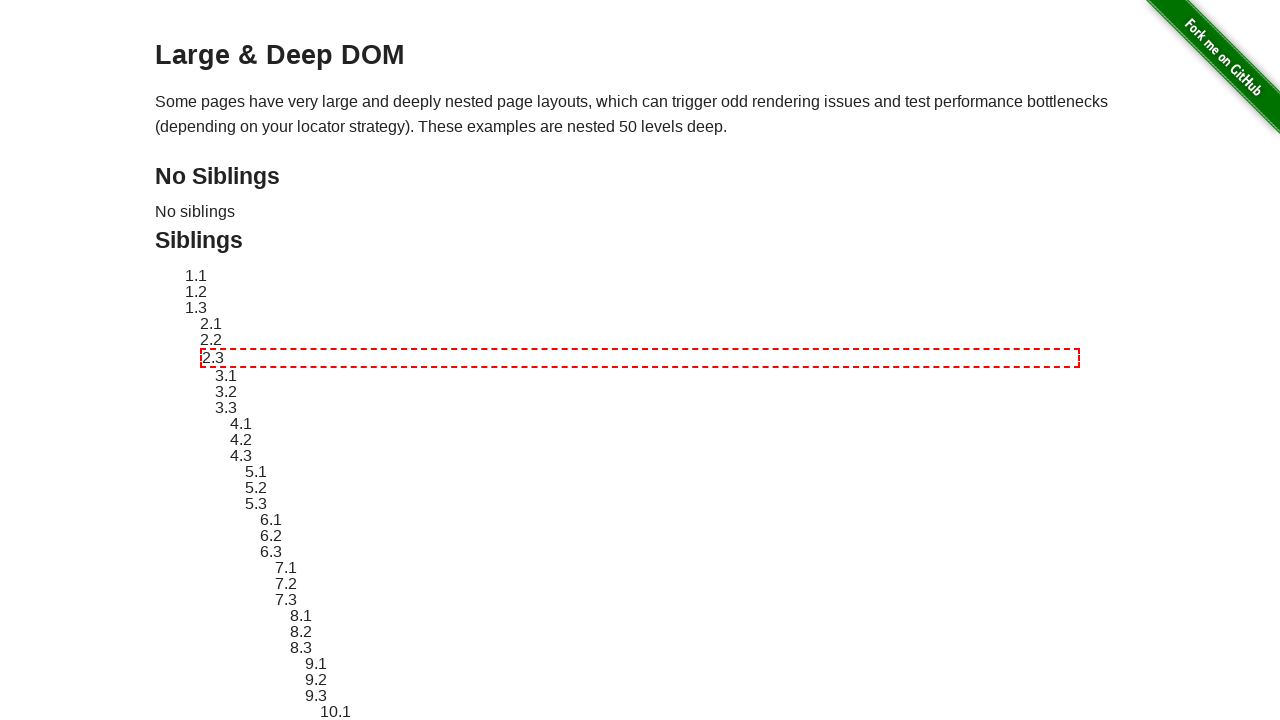

Reverted element style to original state
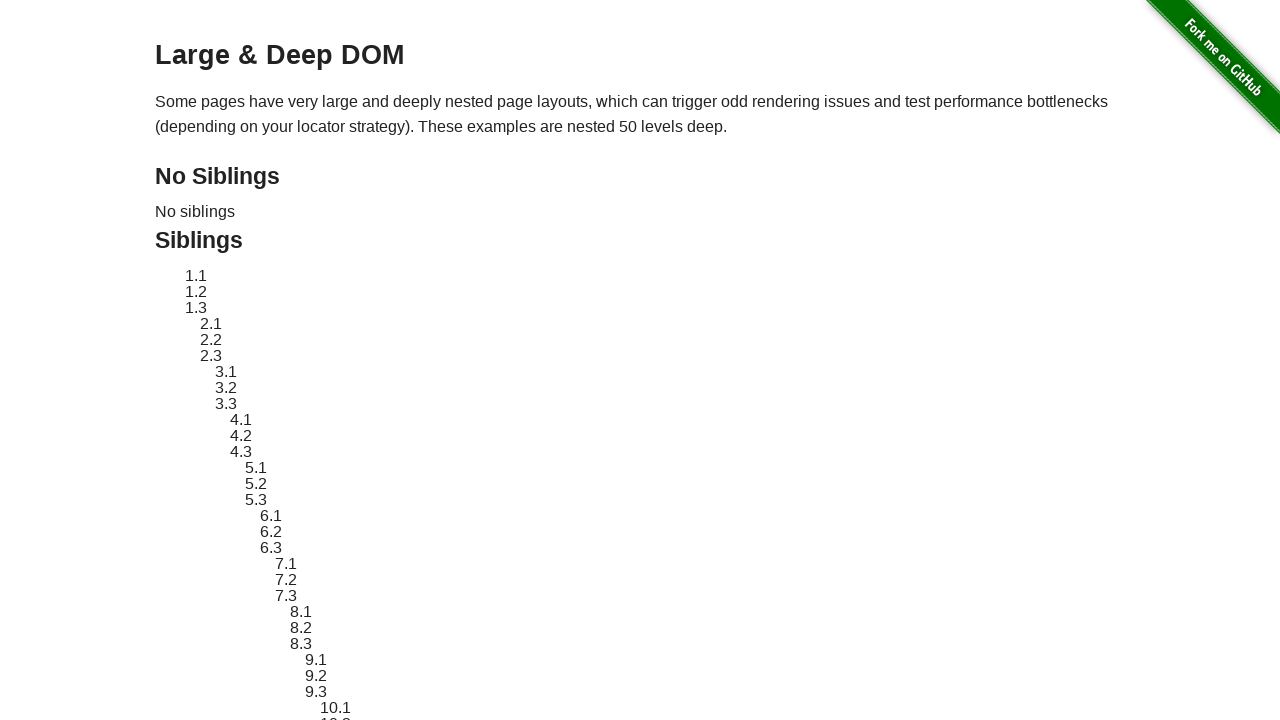

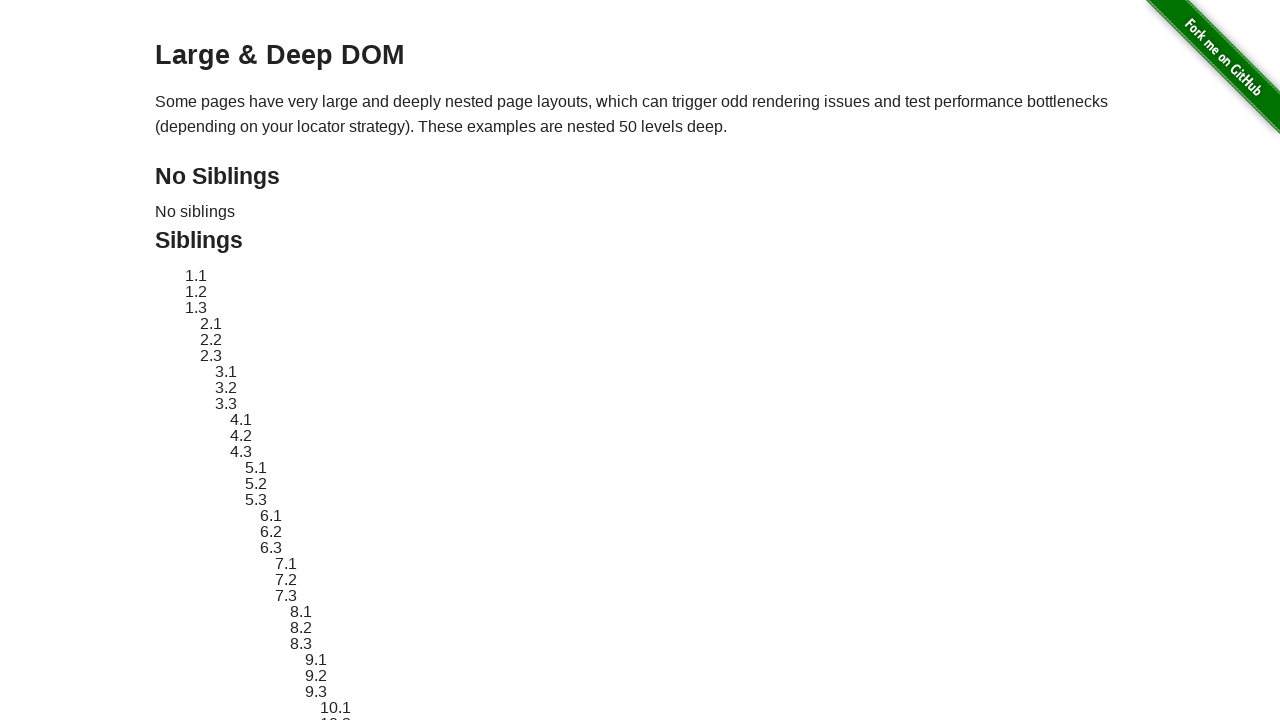